Reads a value from an element's custom attribute, calculates a mathematical result using logarithm and sine functions, fills in the answer field, checks two checkboxes, and submits the form.

Starting URL: http://suninjuly.github.io/get_attribute.html

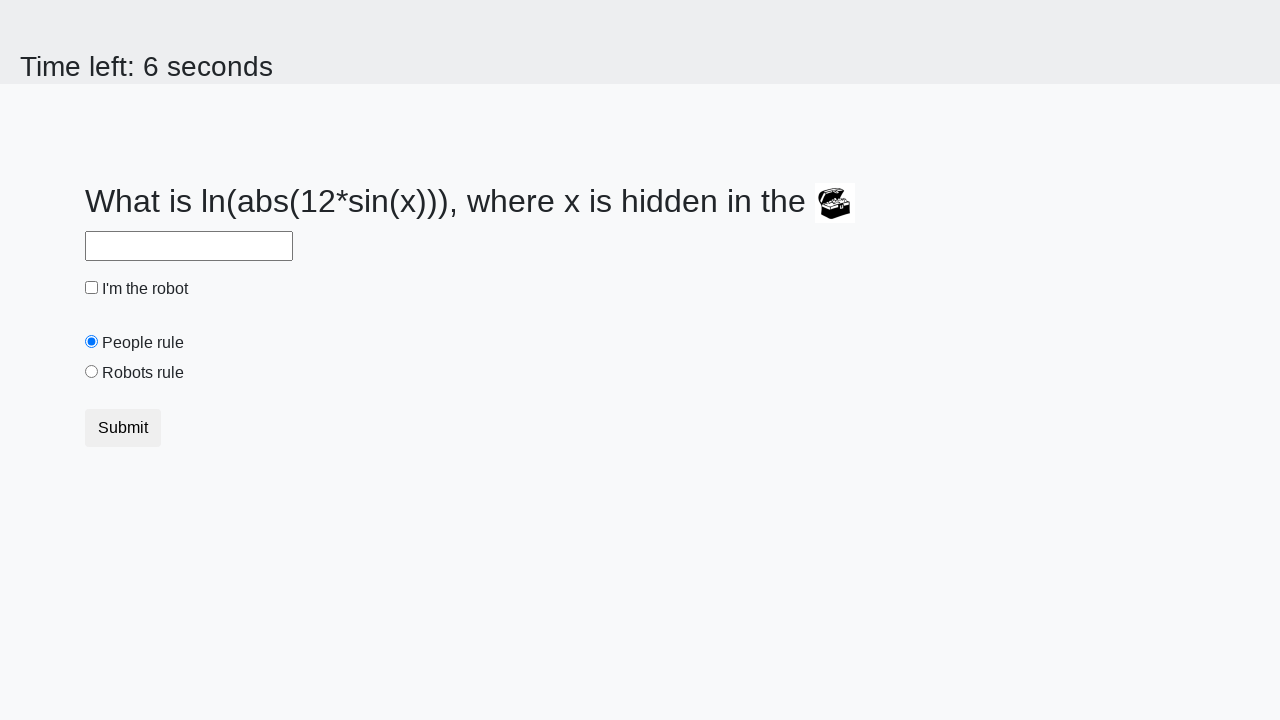

Located treasure element with custom attribute
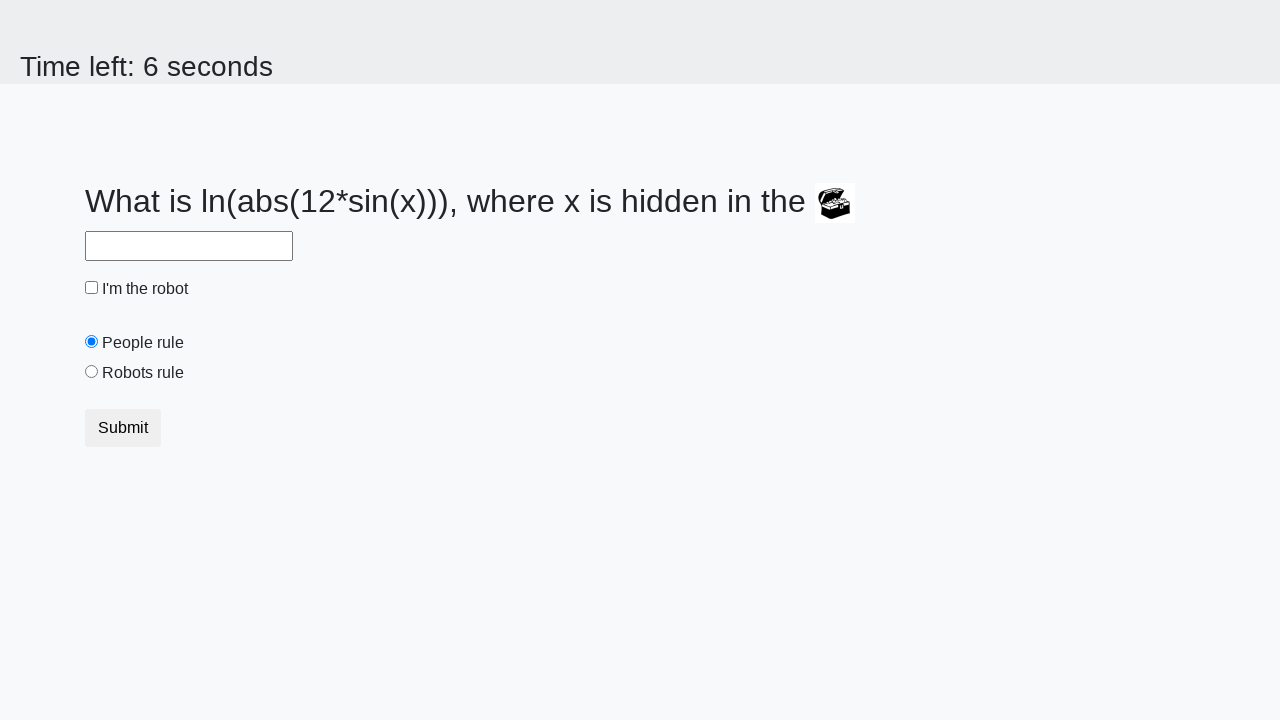

Retrieved custom attribute 'valuex' from treasure element: 179
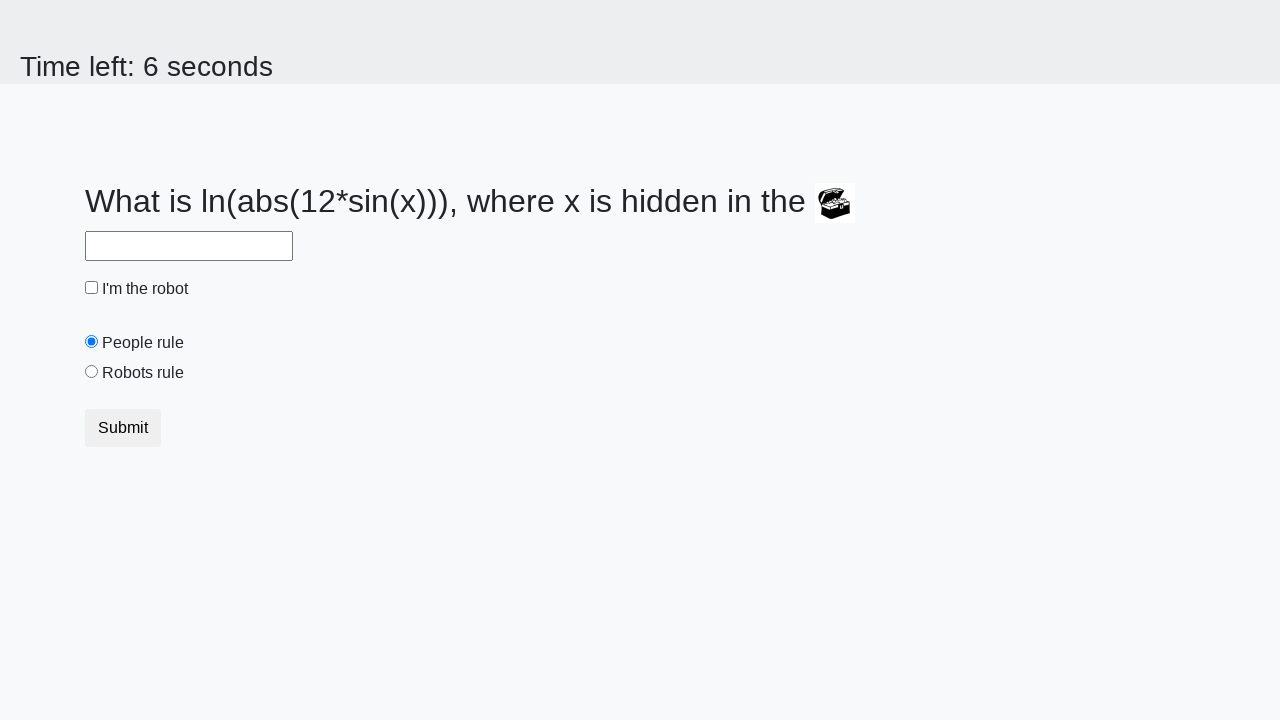

Calculated mathematical result using logarithm and sine functions: -0.16408956598658092
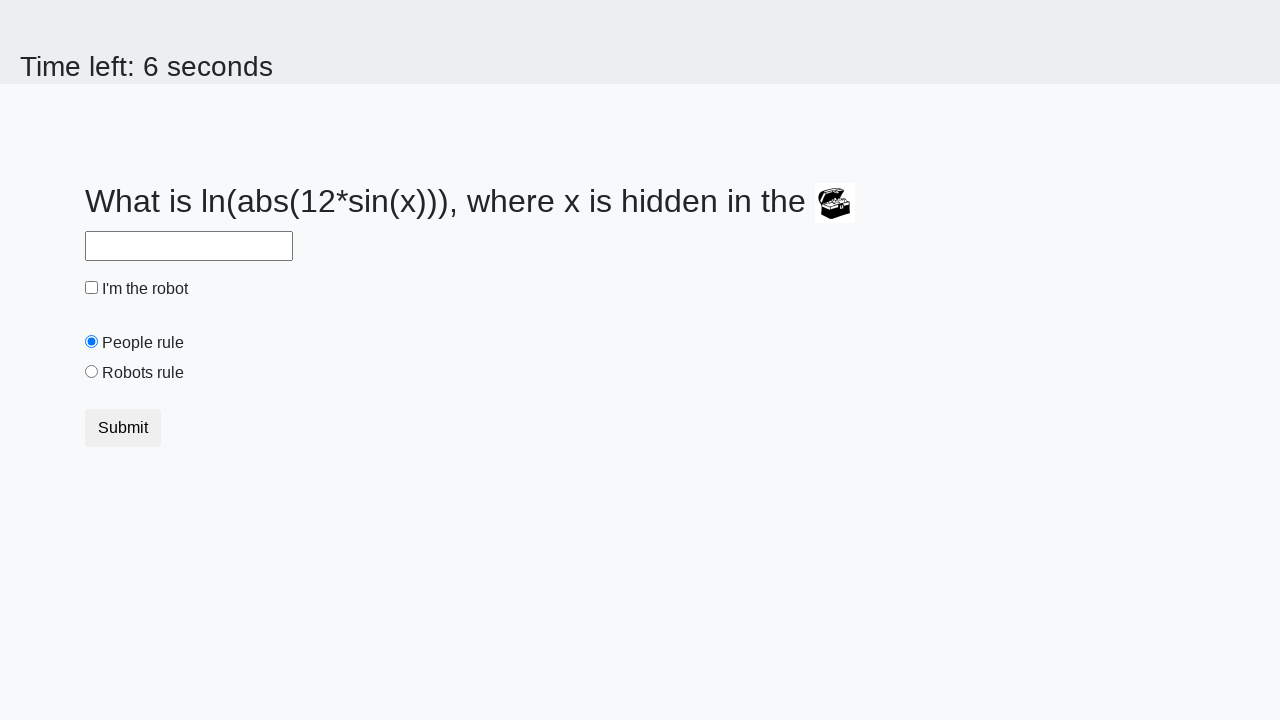

Filled answer field with calculated value: -0.16408956598658092 on #answer
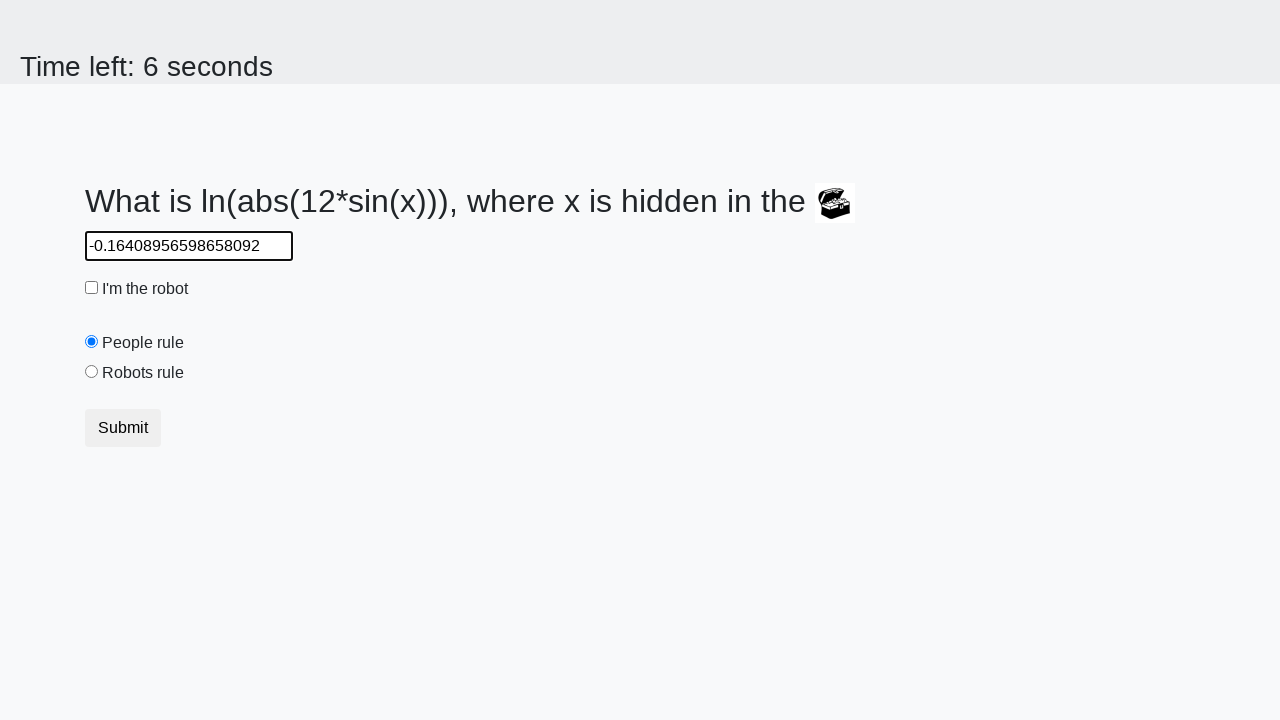

Checked the robot checkbox at (92, 288) on #robotCheckbox
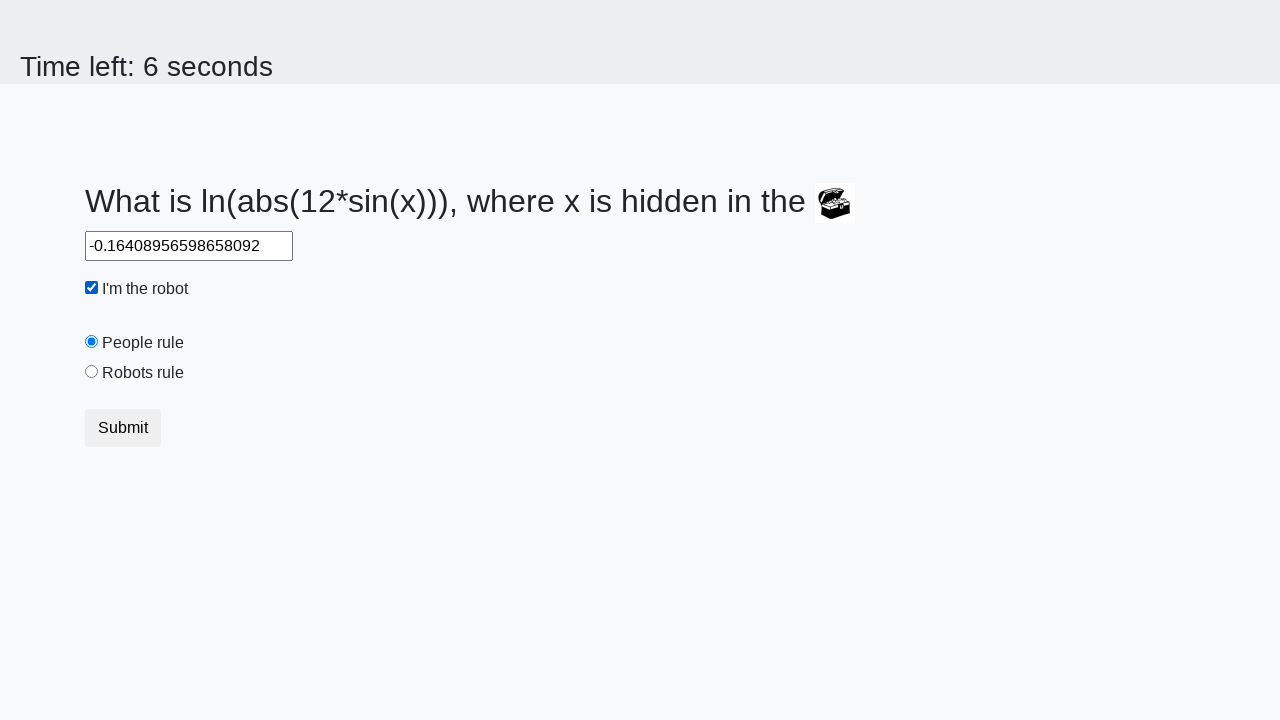

Checked the robots rule checkbox at (92, 372) on #robotsRule
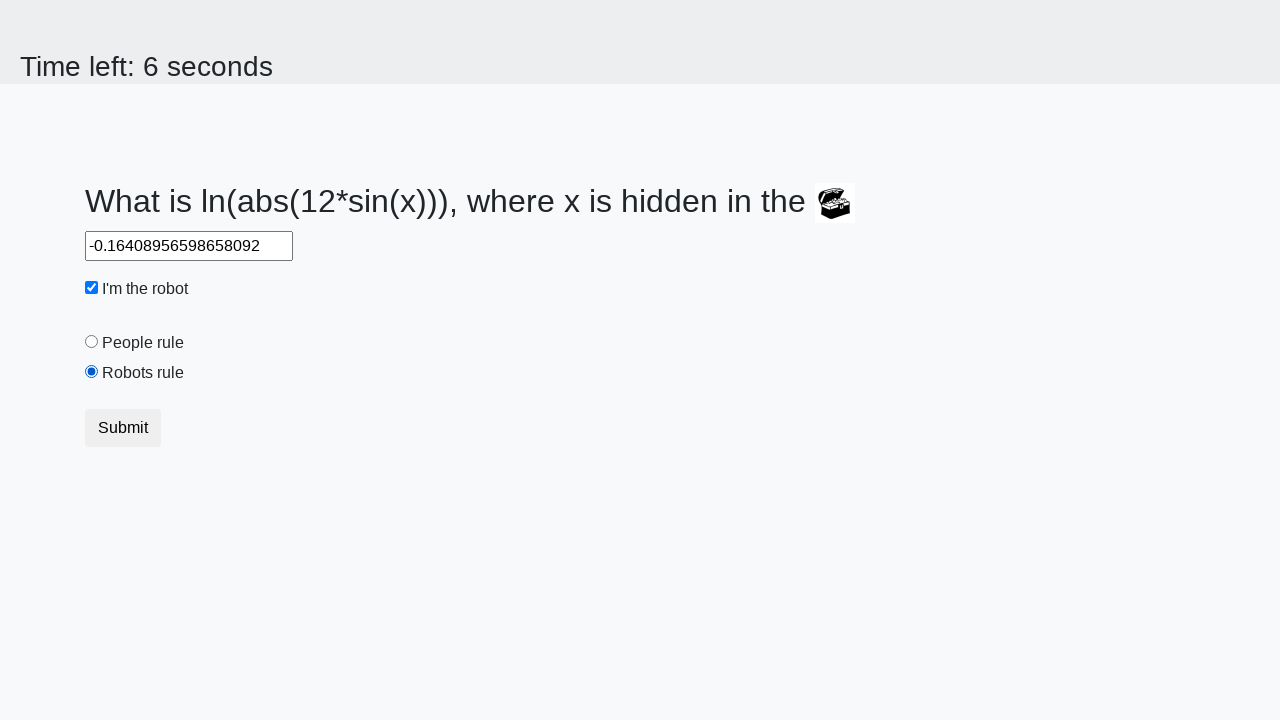

Submitted the form by clicking the submit button at (123, 428) on button.btn
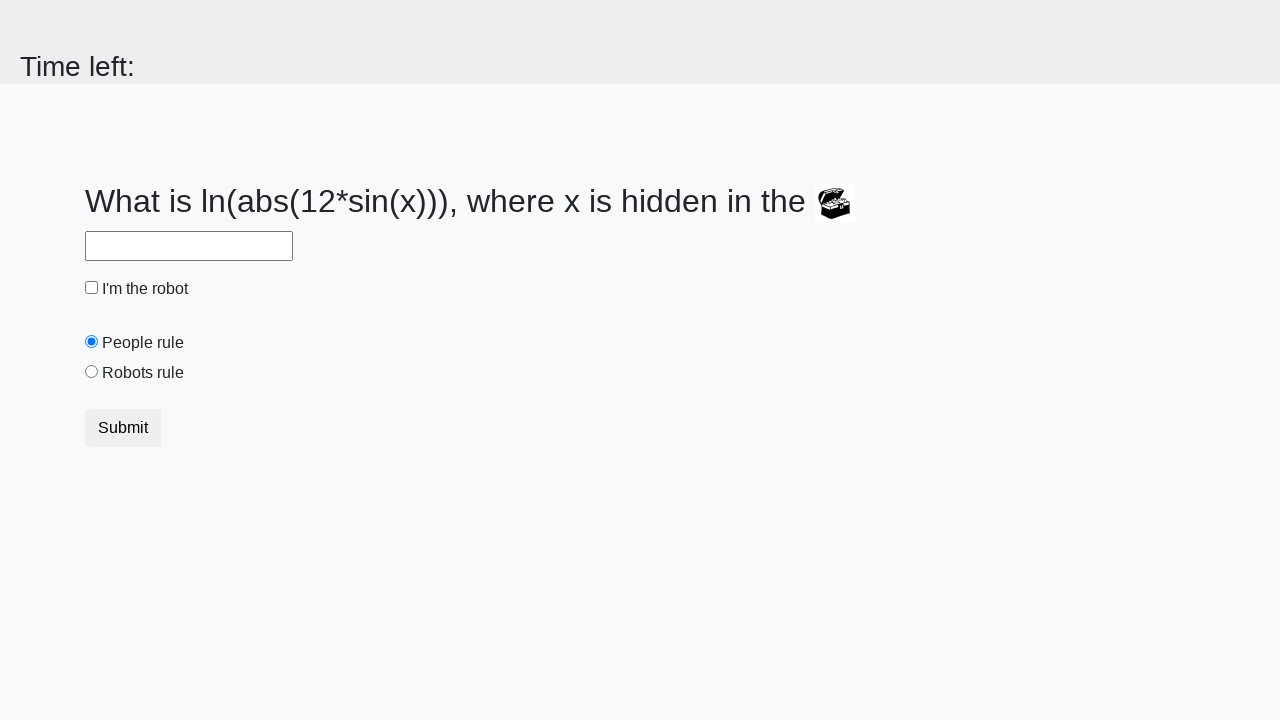

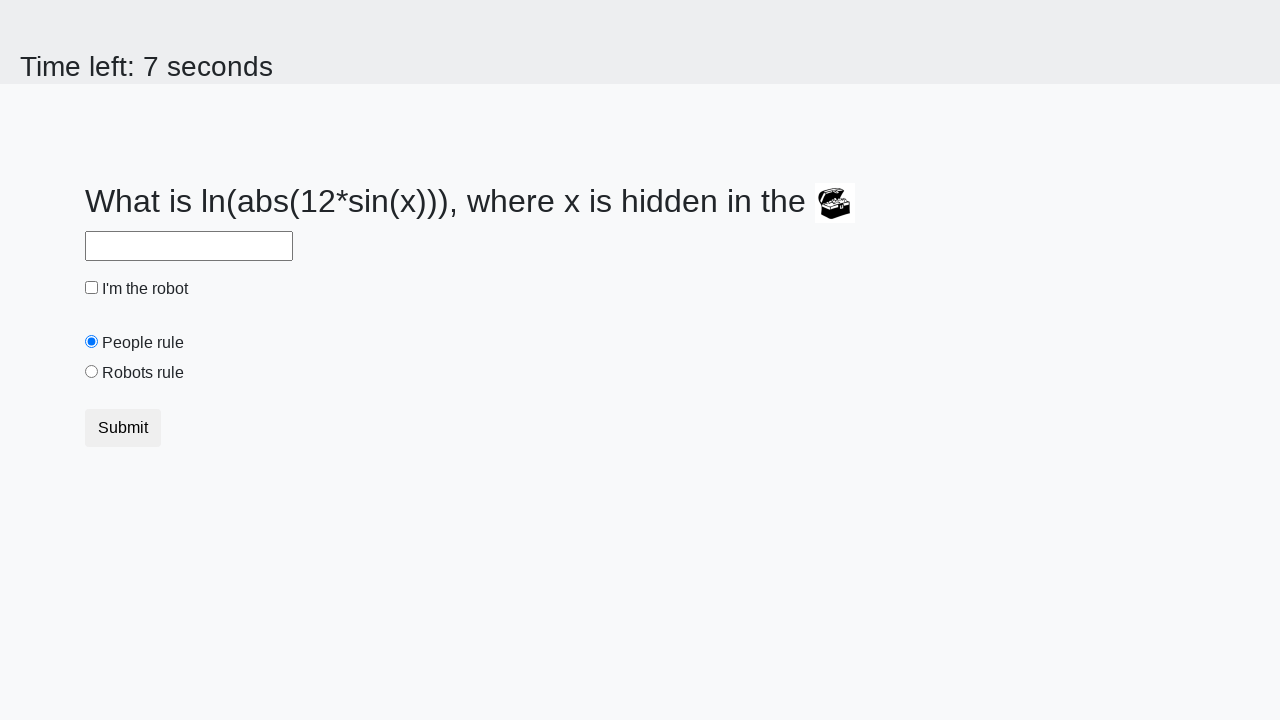